Tests adding multiple product categories to the cart in tablet/mobile viewport, verifying the cart count updates correctly for three different products.

Starting URL: https://rahulshettyacademy.com/seleniumPractise/#/

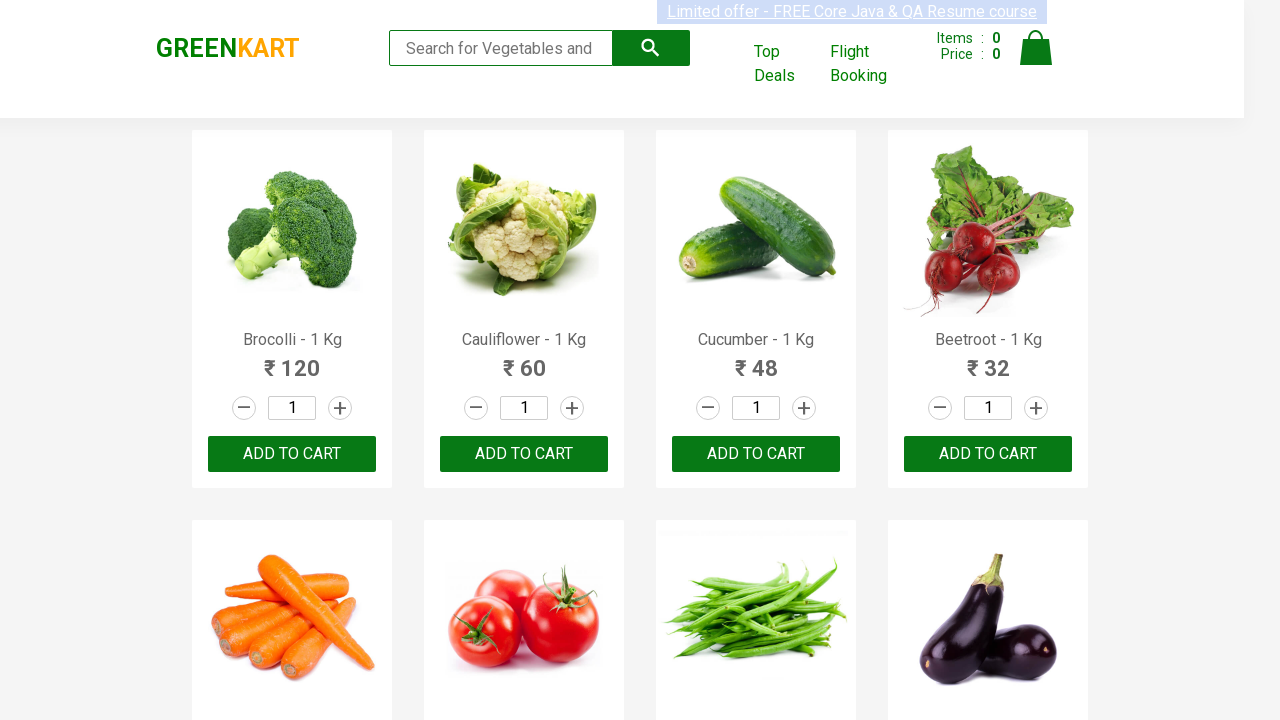

Set viewport to tablet dimensions (768x1024)
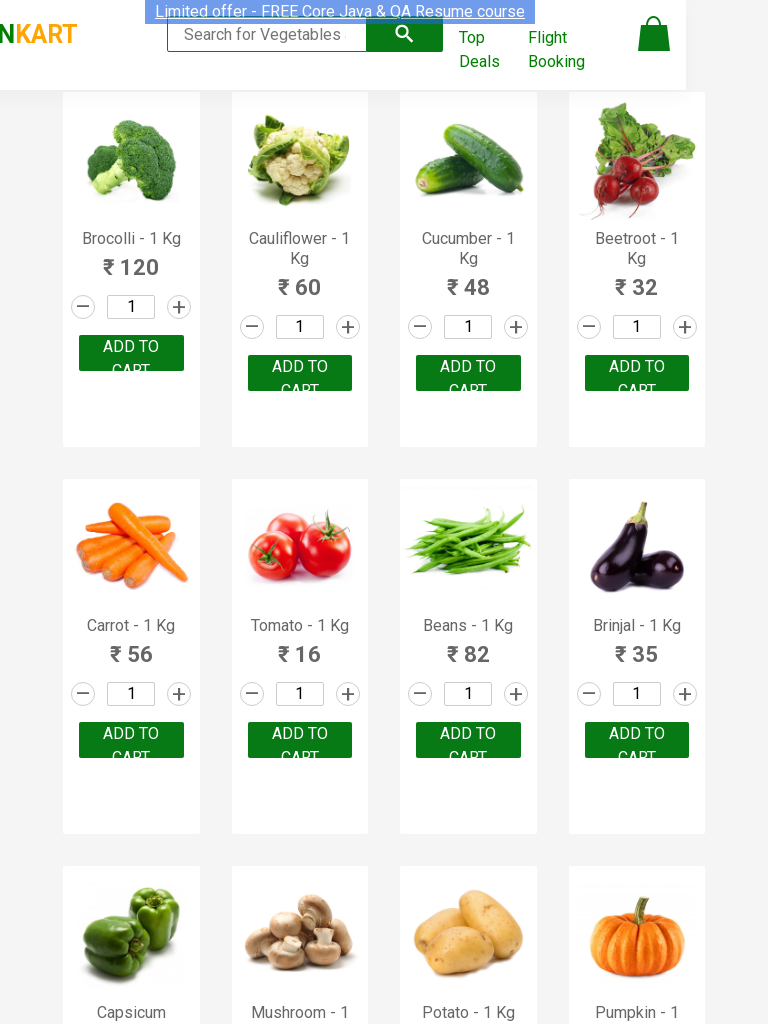

Waited for products to load on the page
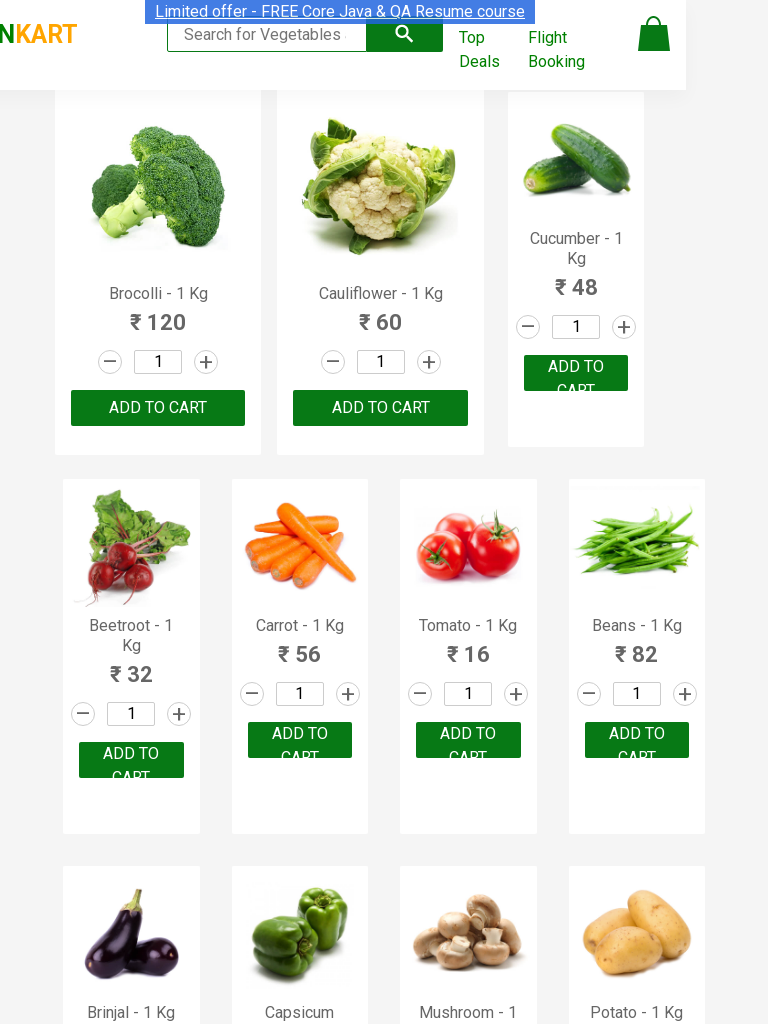

Added Broccoli - 1 Kg to cart at (158, 408) on .products .product:has-text('Brocolli - 1 Kg') button:has-text('ADD TO CART')
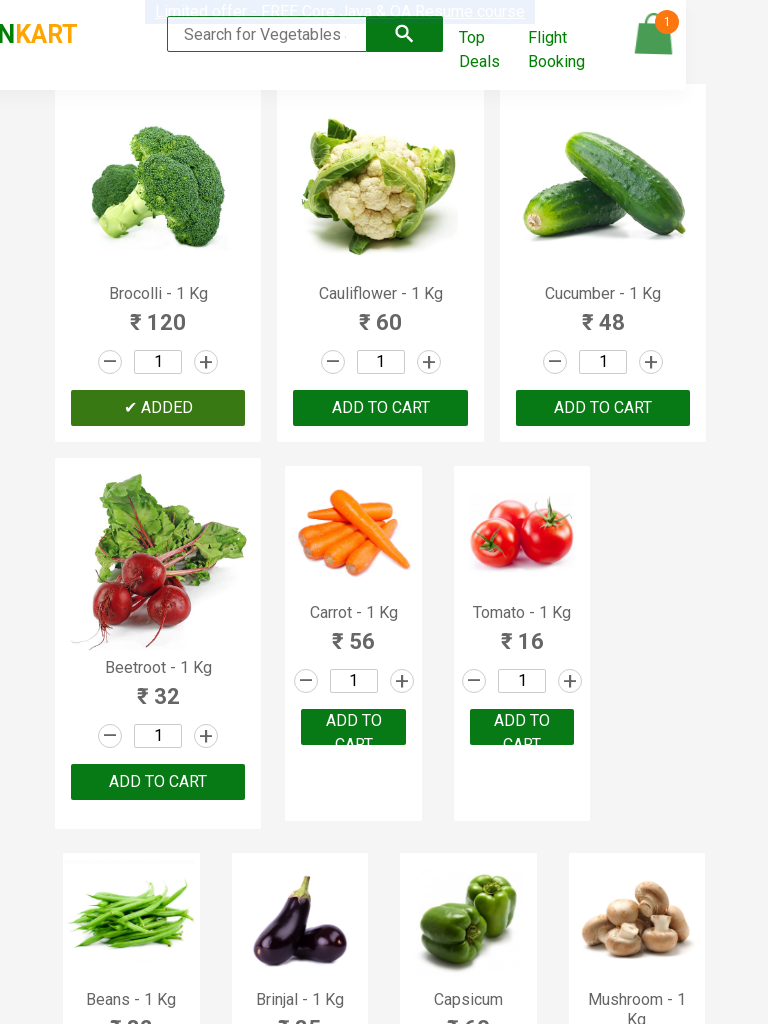

Added Cauliflower - 1 Kg to cart at (381, 408) on .products .product:has-text('Cauliflower - 1 Kg') button:has-text('ADD TO CART')
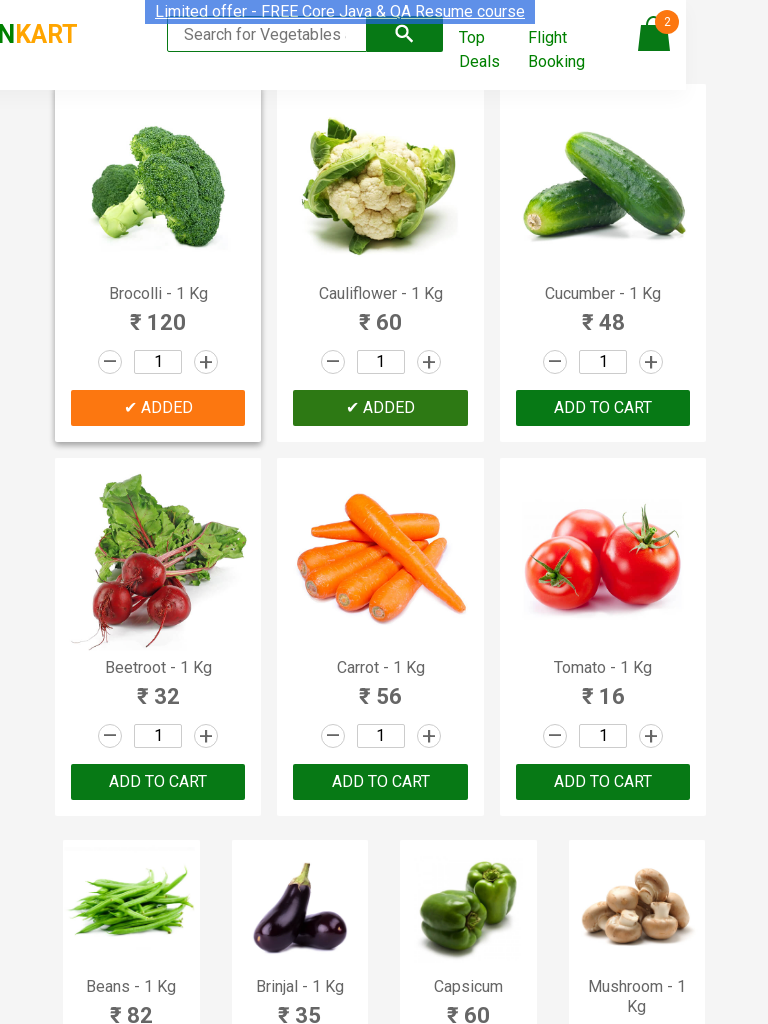

Added Beetroot - 1 Kg to cart at (158, 782) on .products .product:has-text('Beetroot - 1 Kg') button:has-text('ADD TO CART')
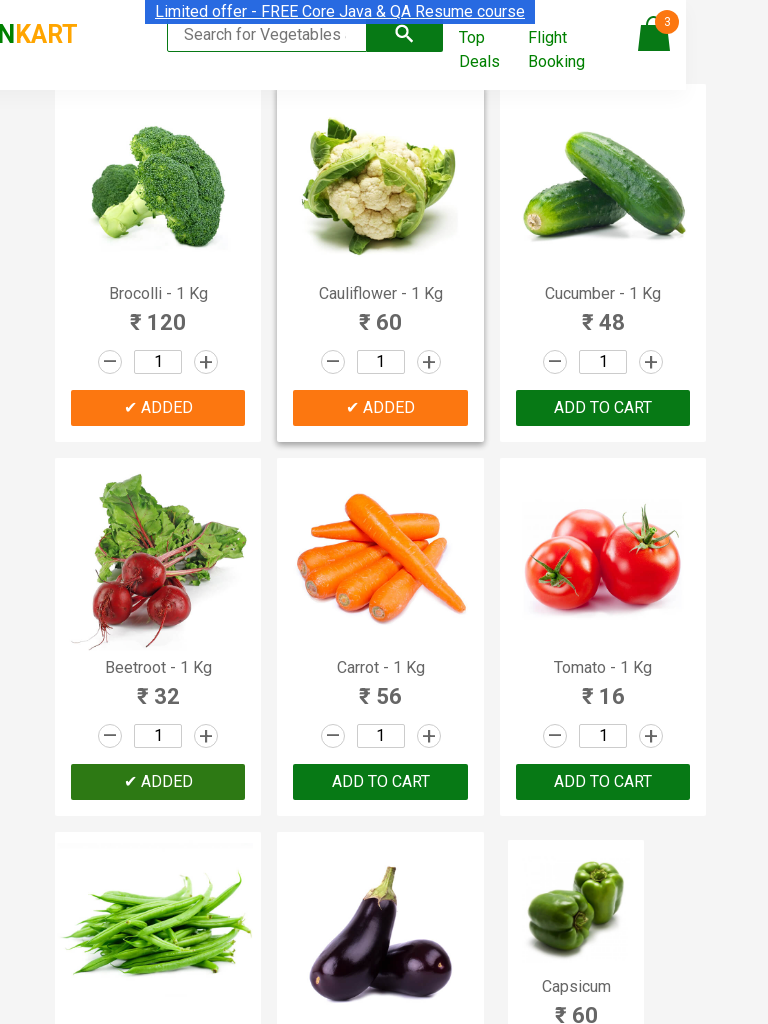

Verified cart count updated to 3 items
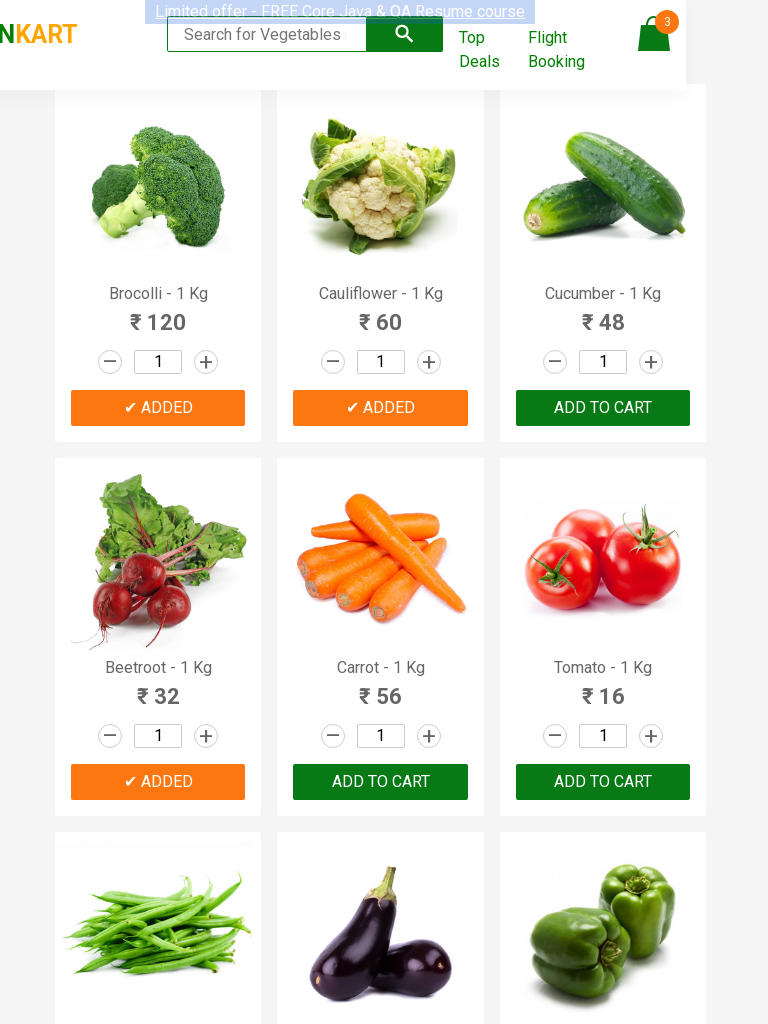

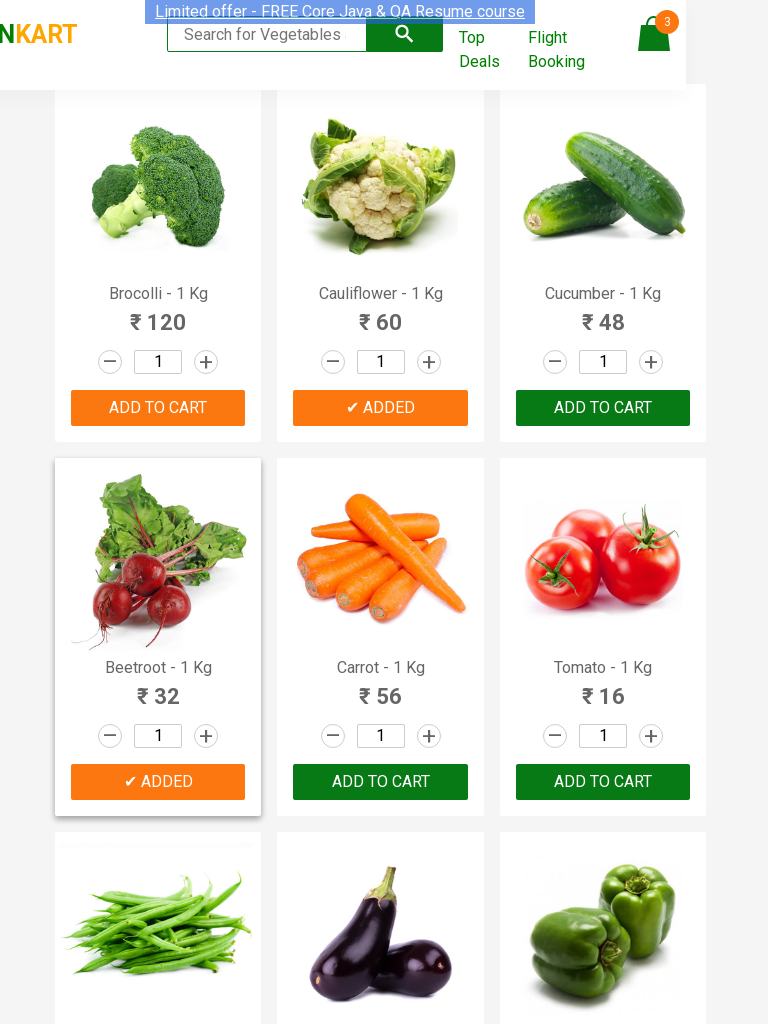